Navigates to frames test page, scrolls down 350 pixels, and verifies page content

Starting URL: https://applitools.github.io/demo/TestPages/FramesTestPage/

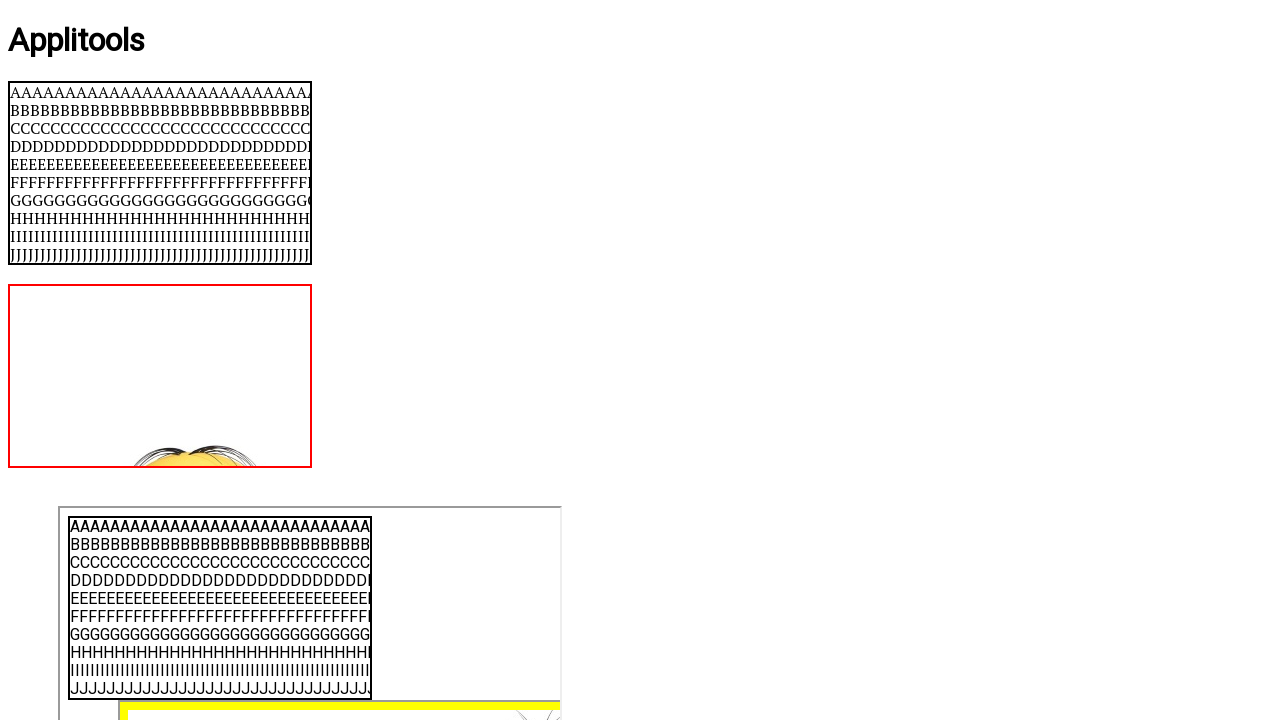

Navigated to frames test page
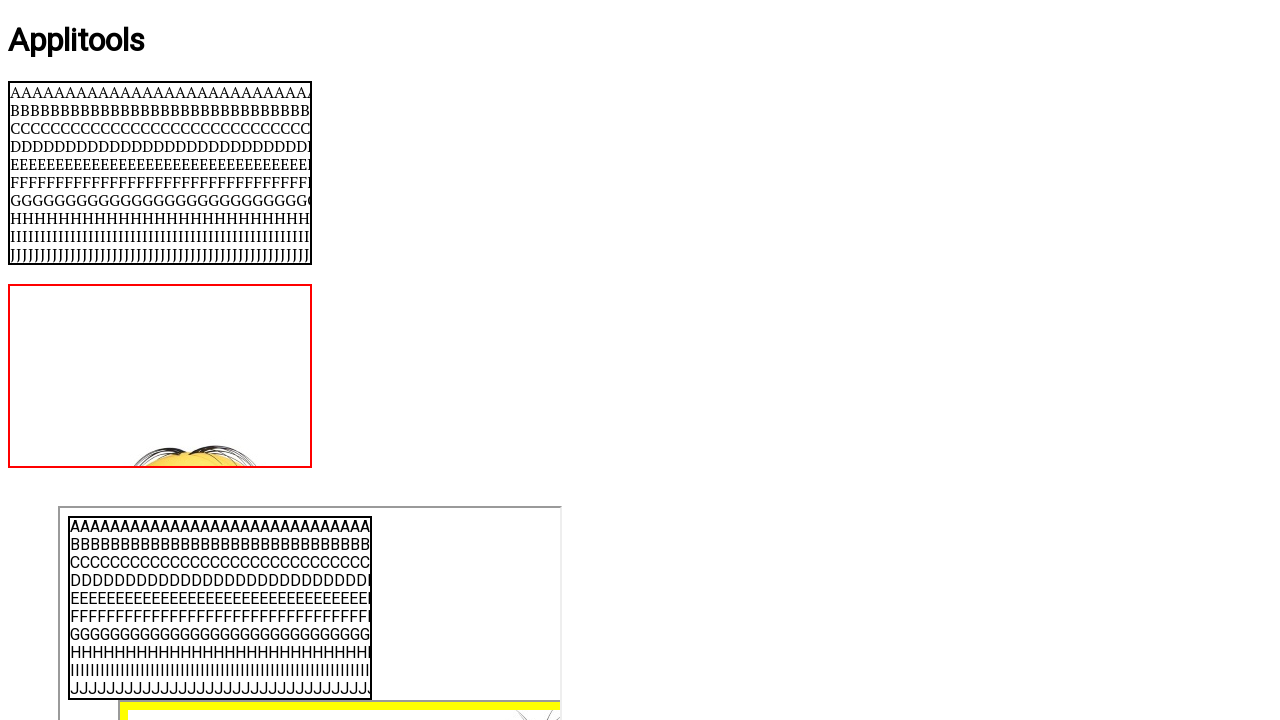

Scrolled down 350 pixels
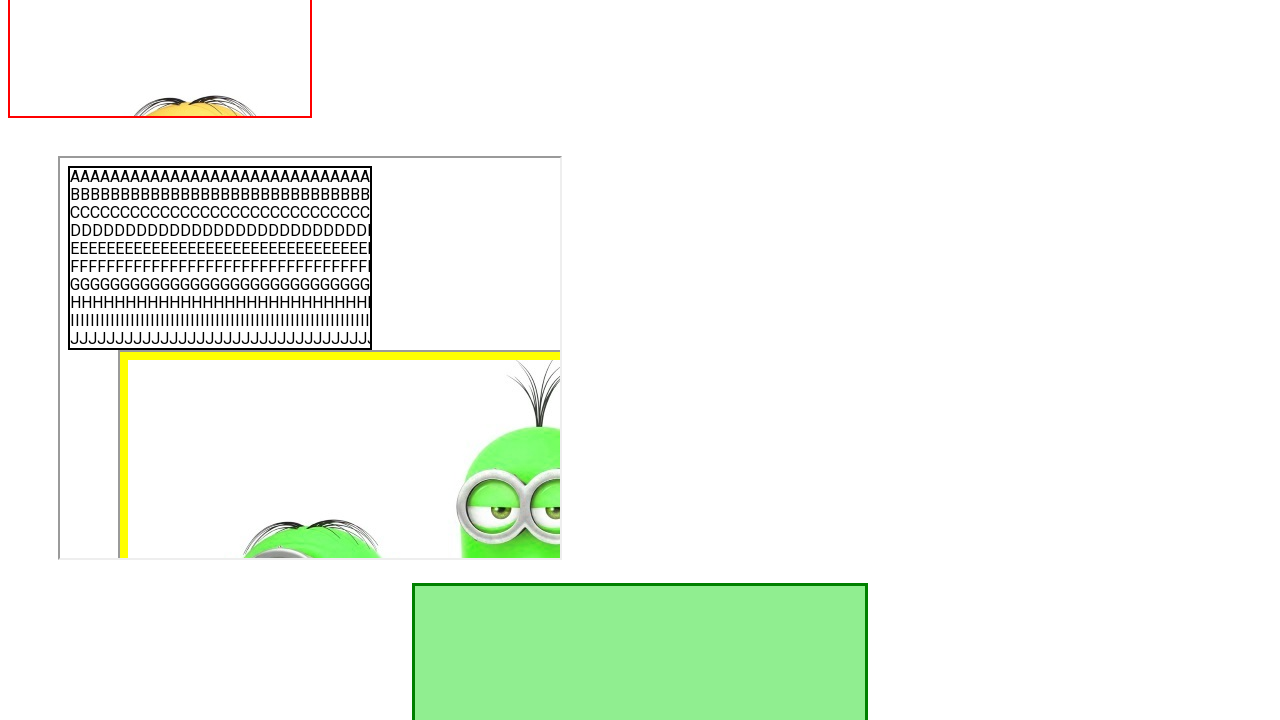

Page content loaded after scroll
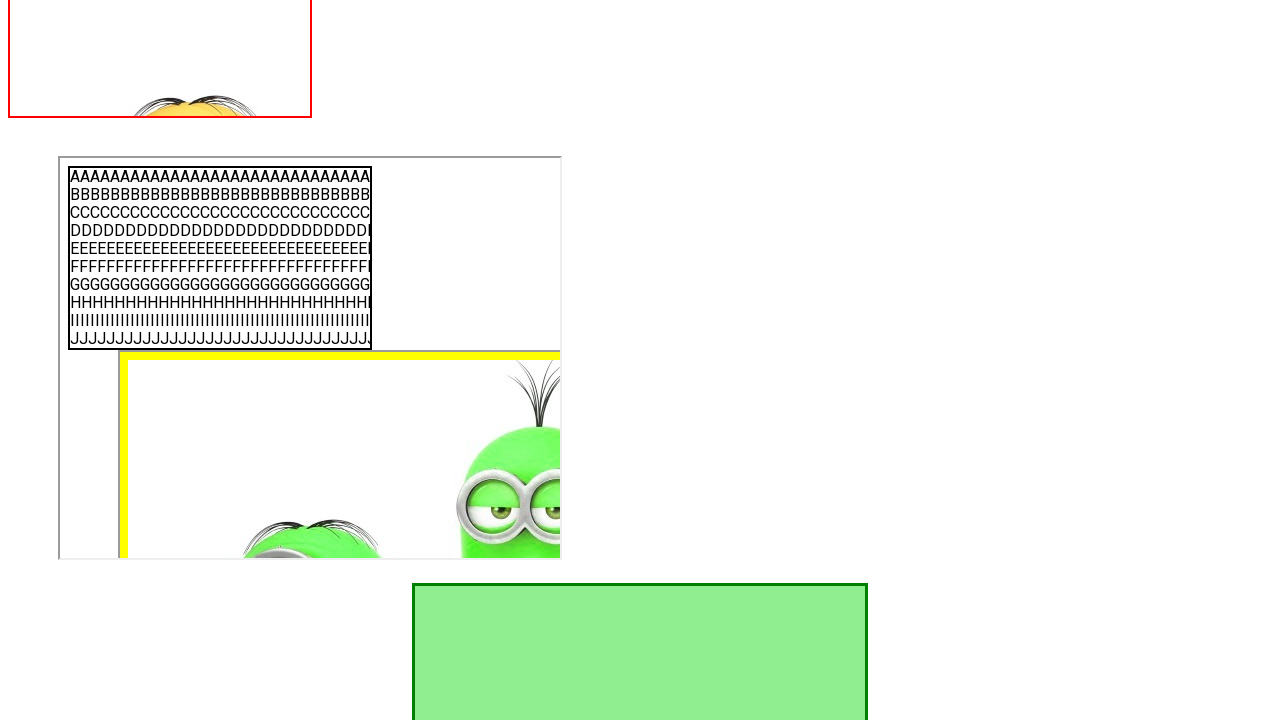

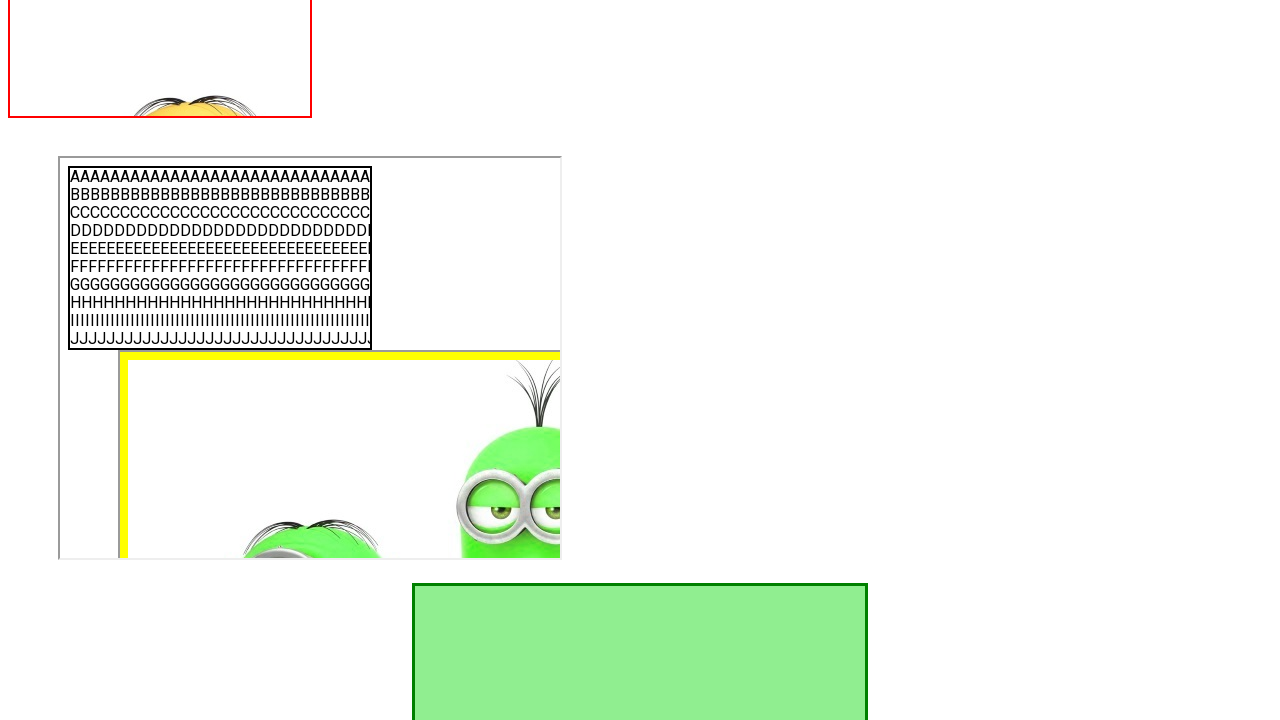